Tests basic web interactions on a demo website including clicking a button, locating text elements, filling a comment text area, and opening/closing browser tabs

Starting URL: https://cbarnc.github.io/Group3-repo-projects/

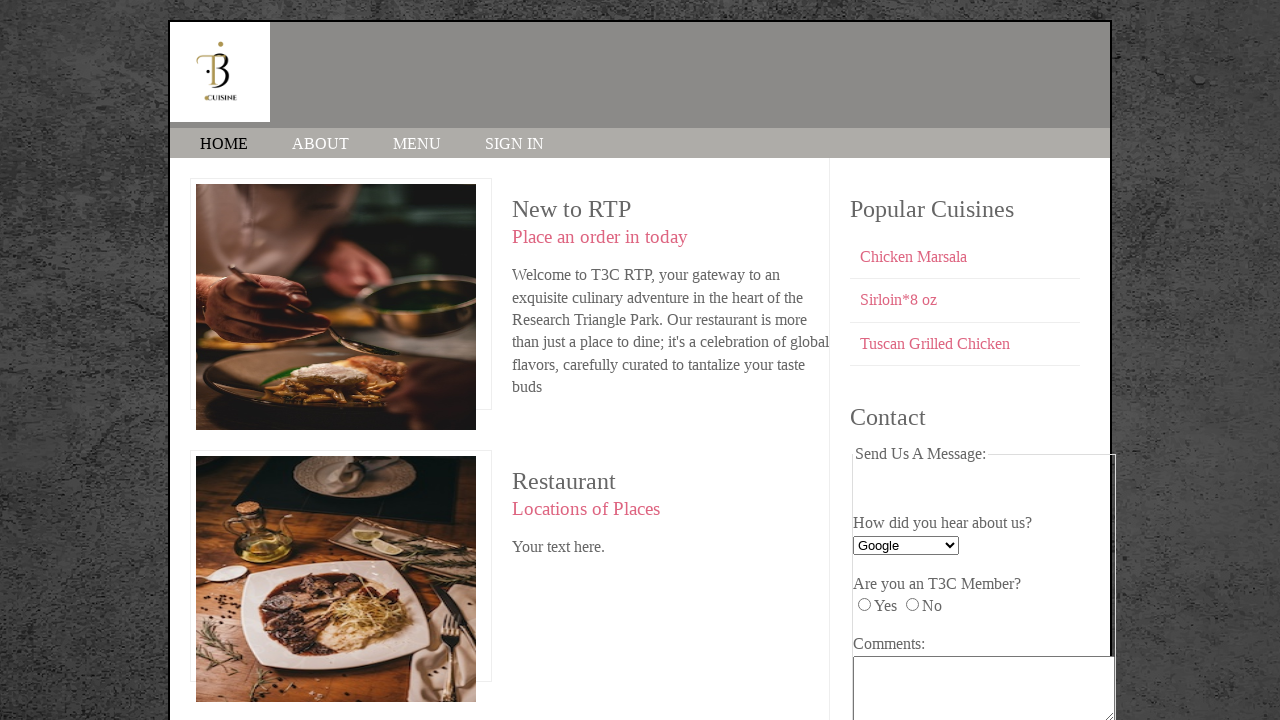

Set viewport size to 1920x1080
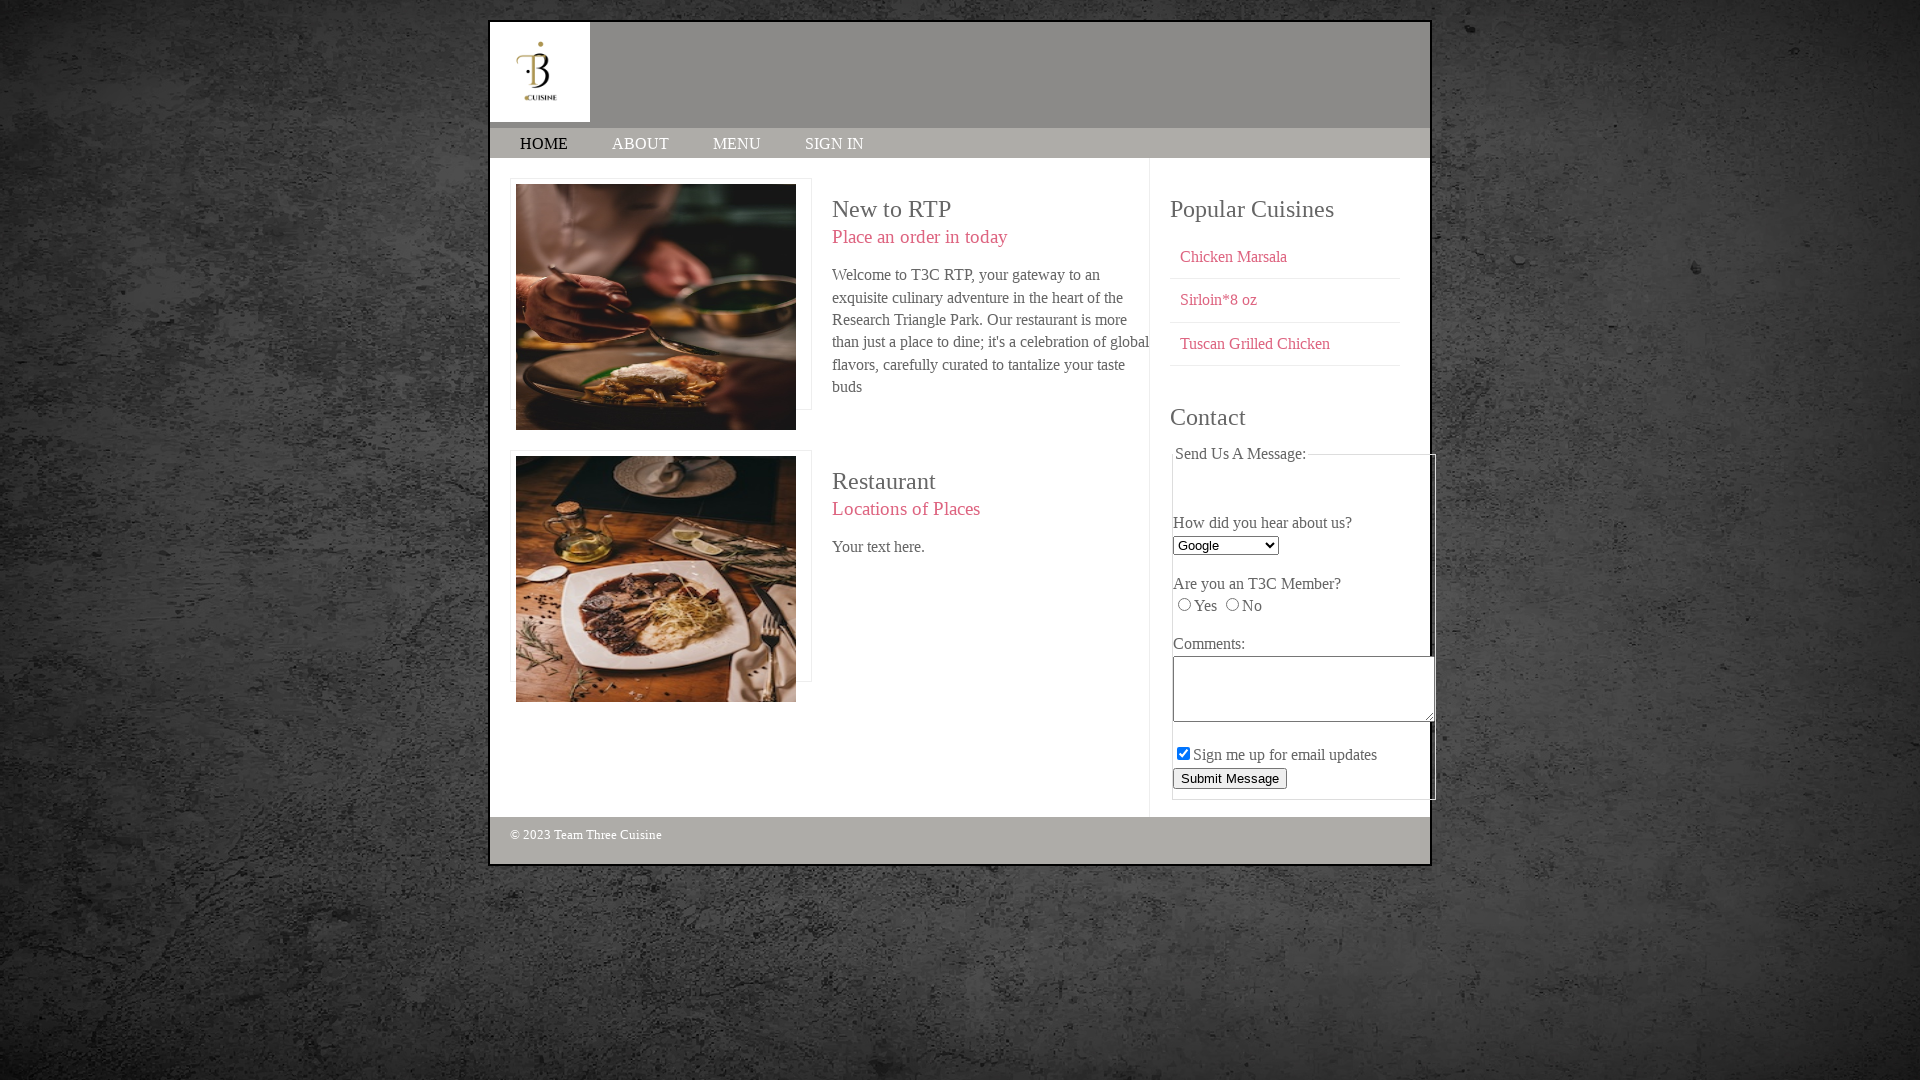

Clicked button to see surprise message at (1230, 778) on xpath=/html/body/div/aside/section[2]/form/fieldset/button
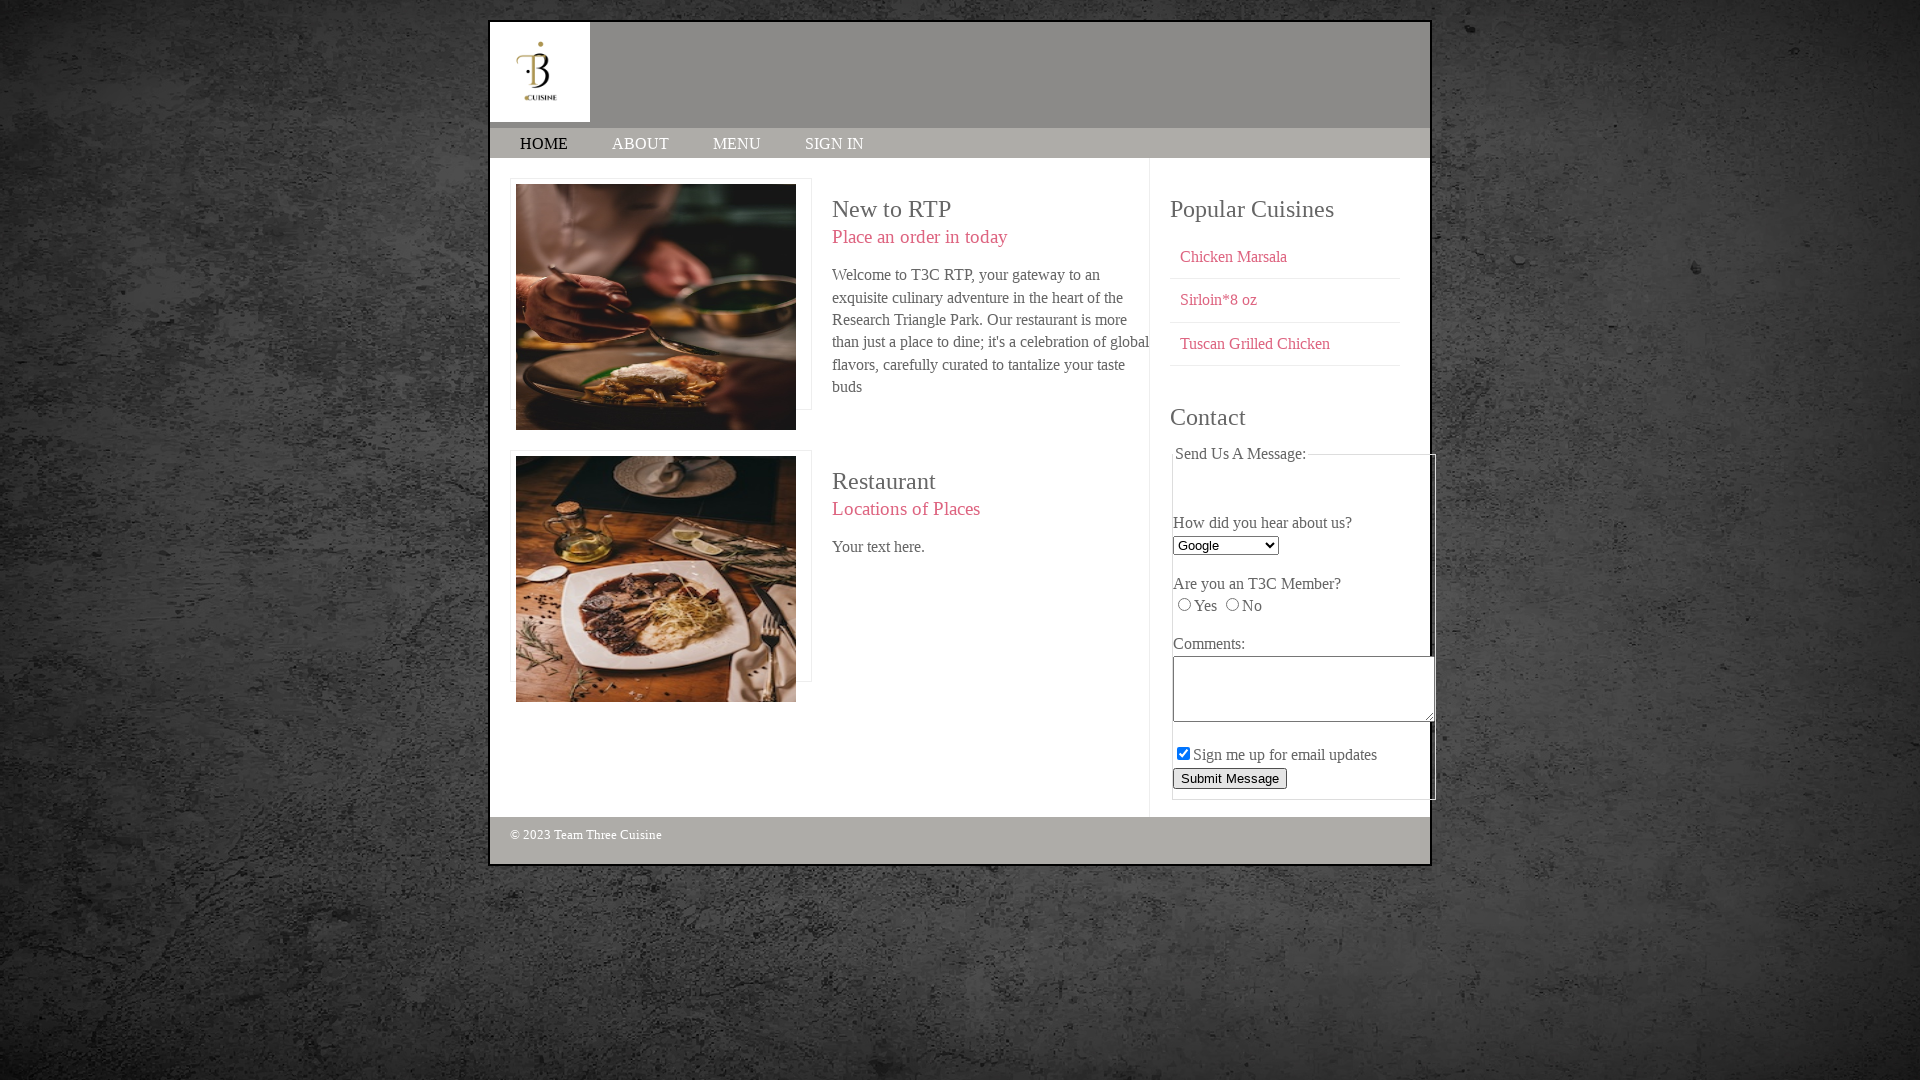

Waited 1000ms for popup/alert
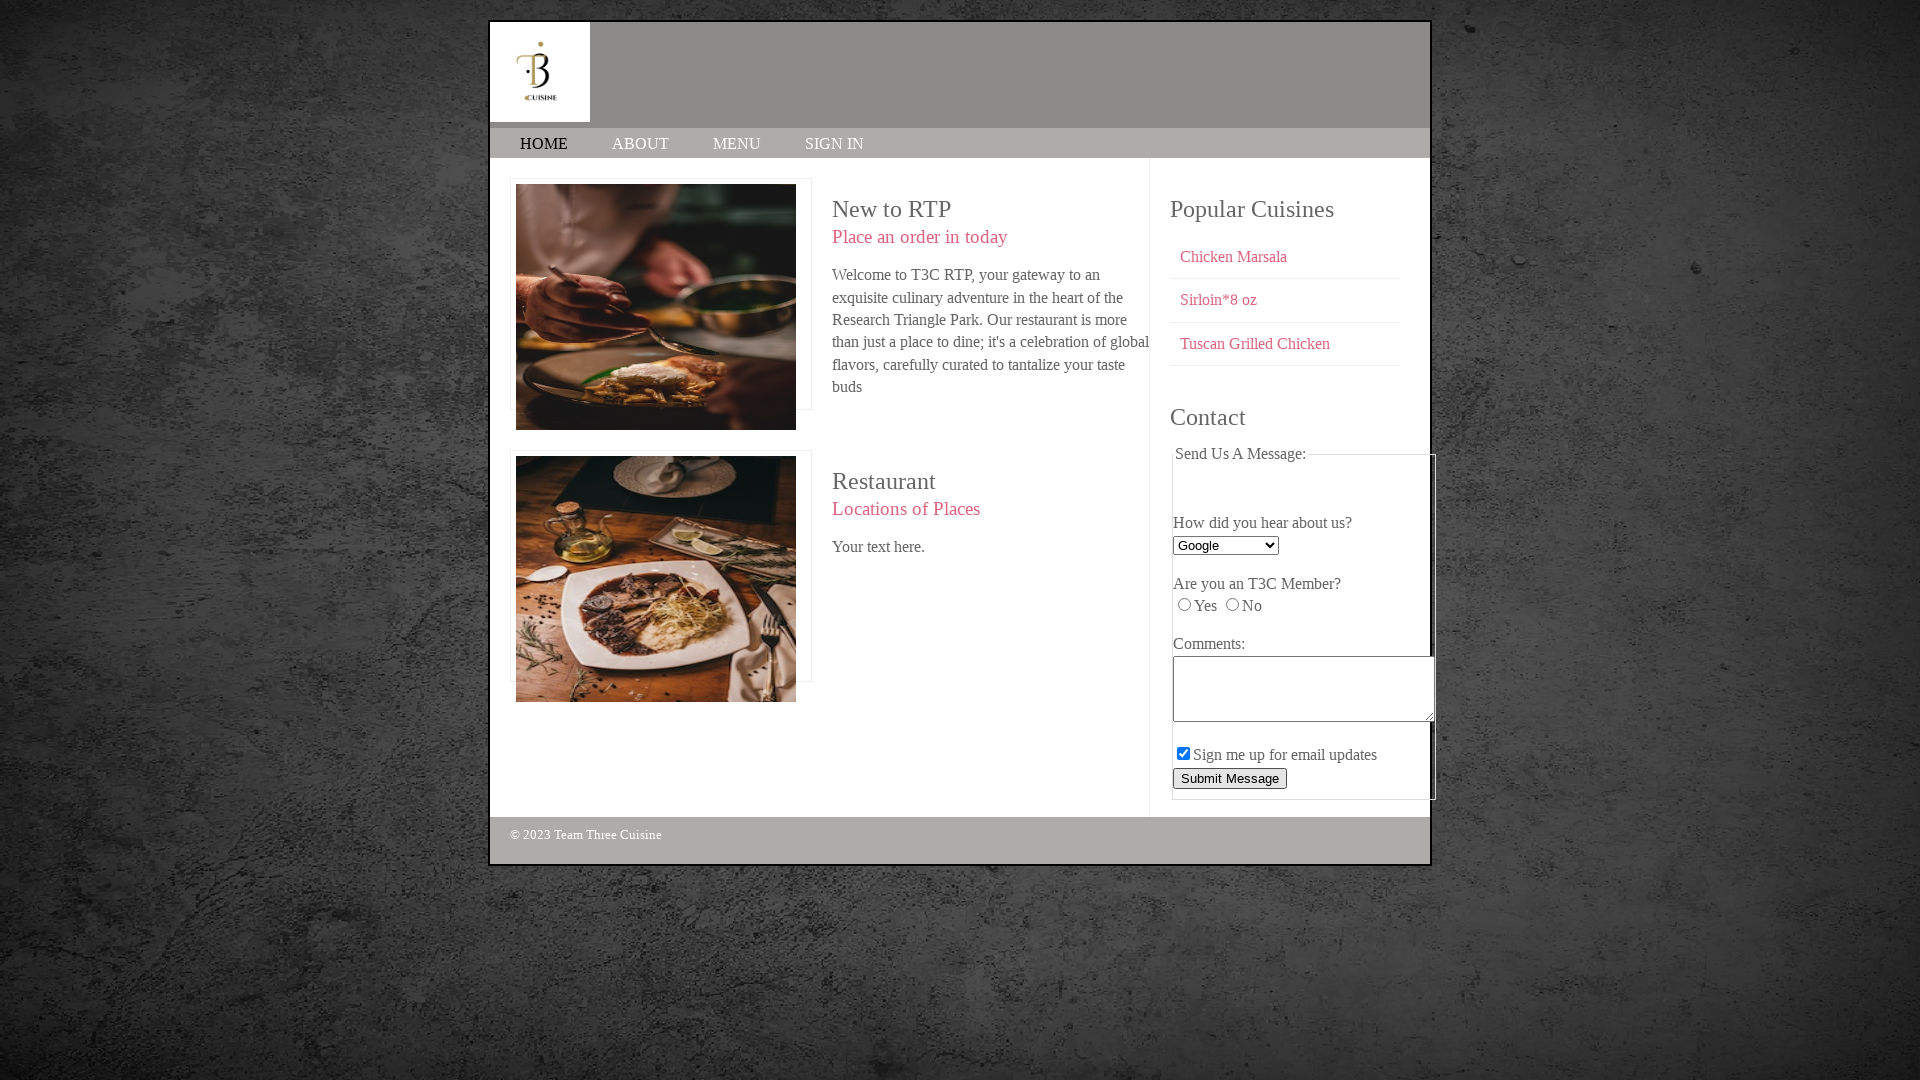

Set up dialog handler to accept alerts
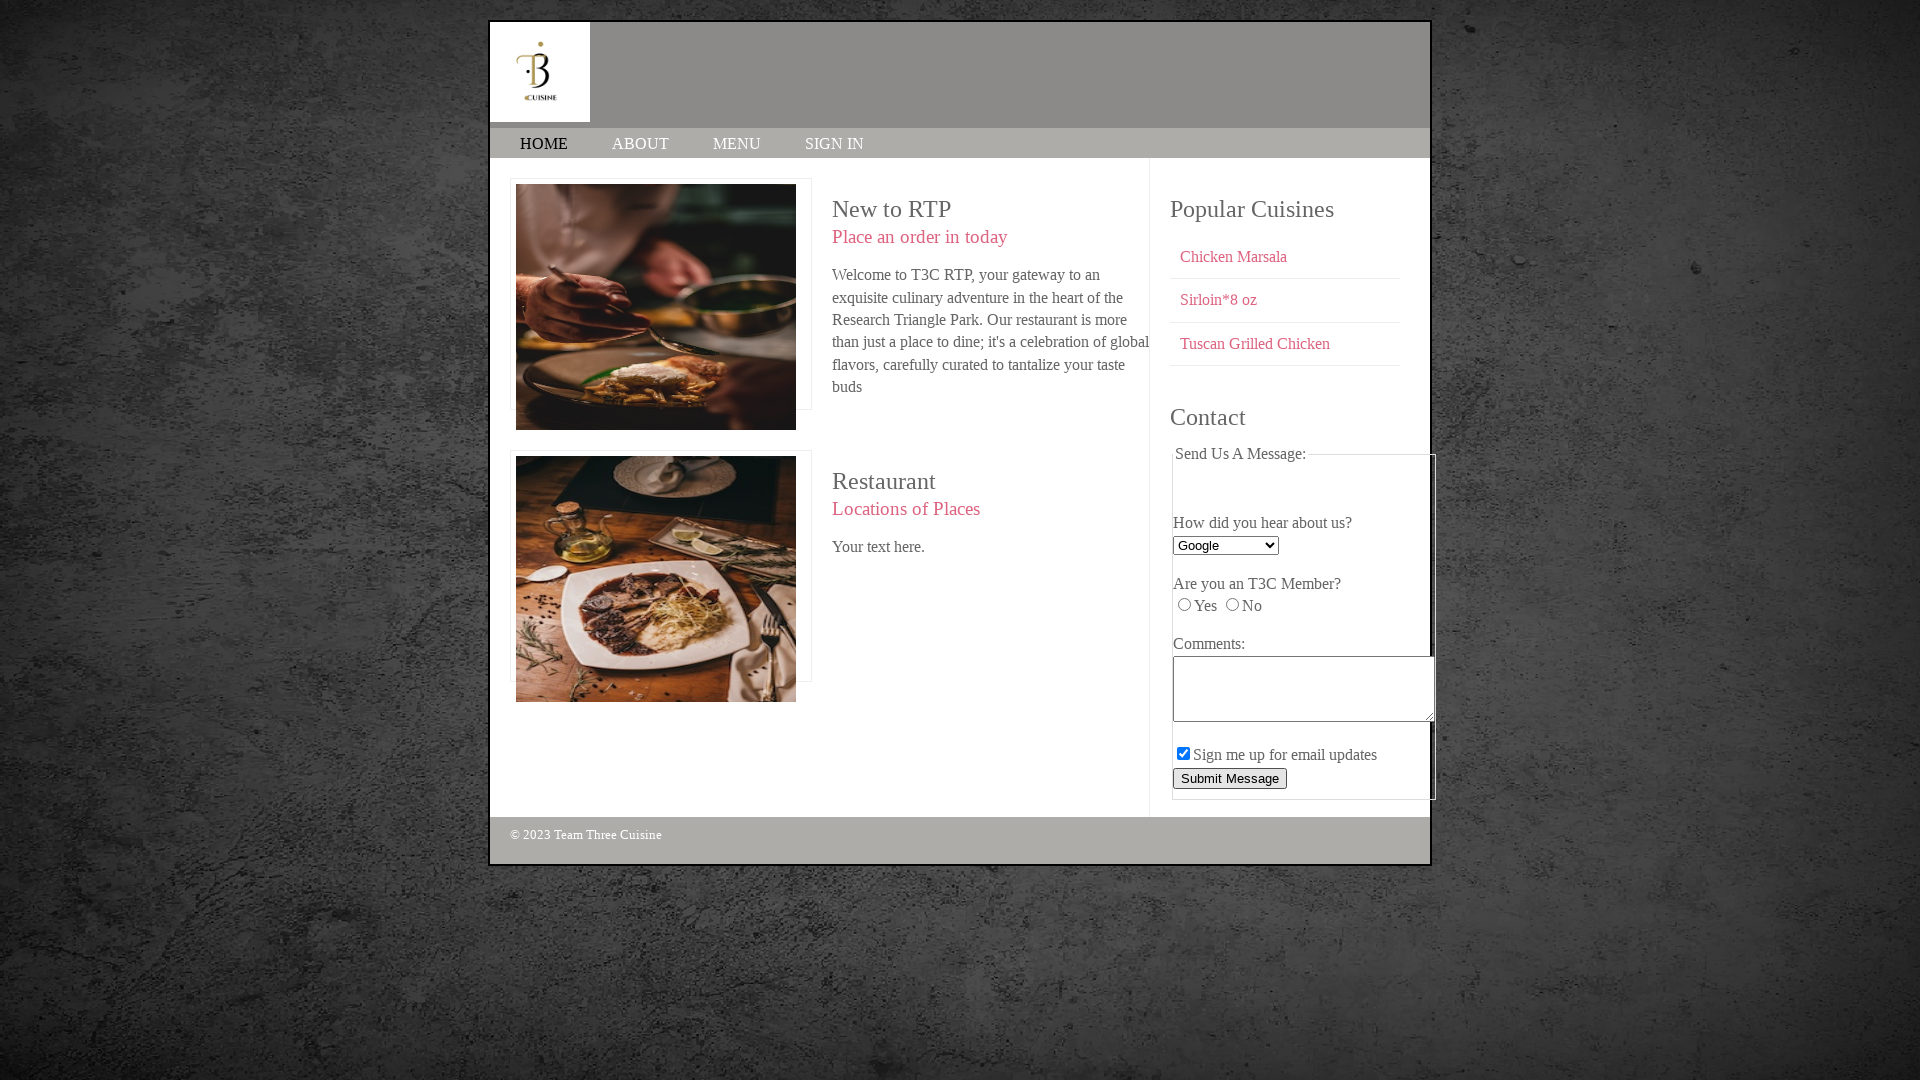

Located and waited for first h2 element
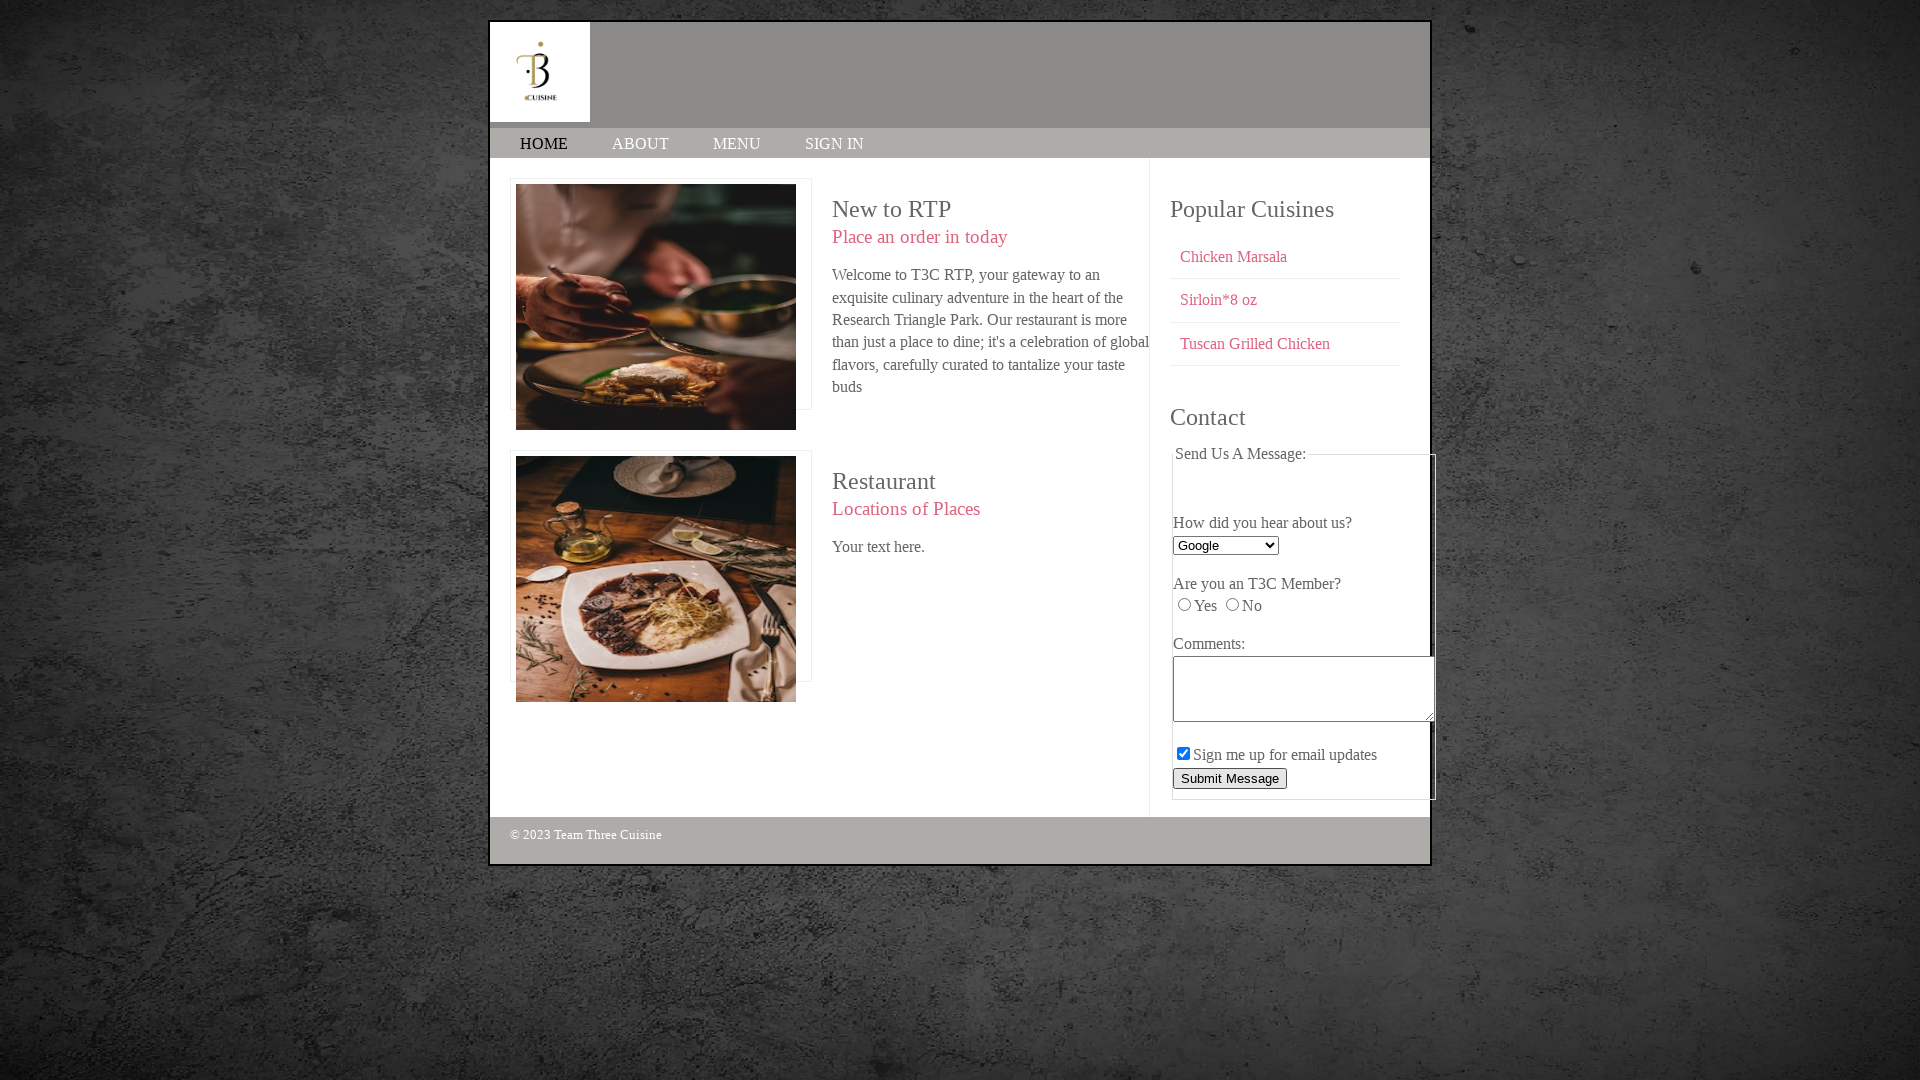

Located and waited for first h3 element
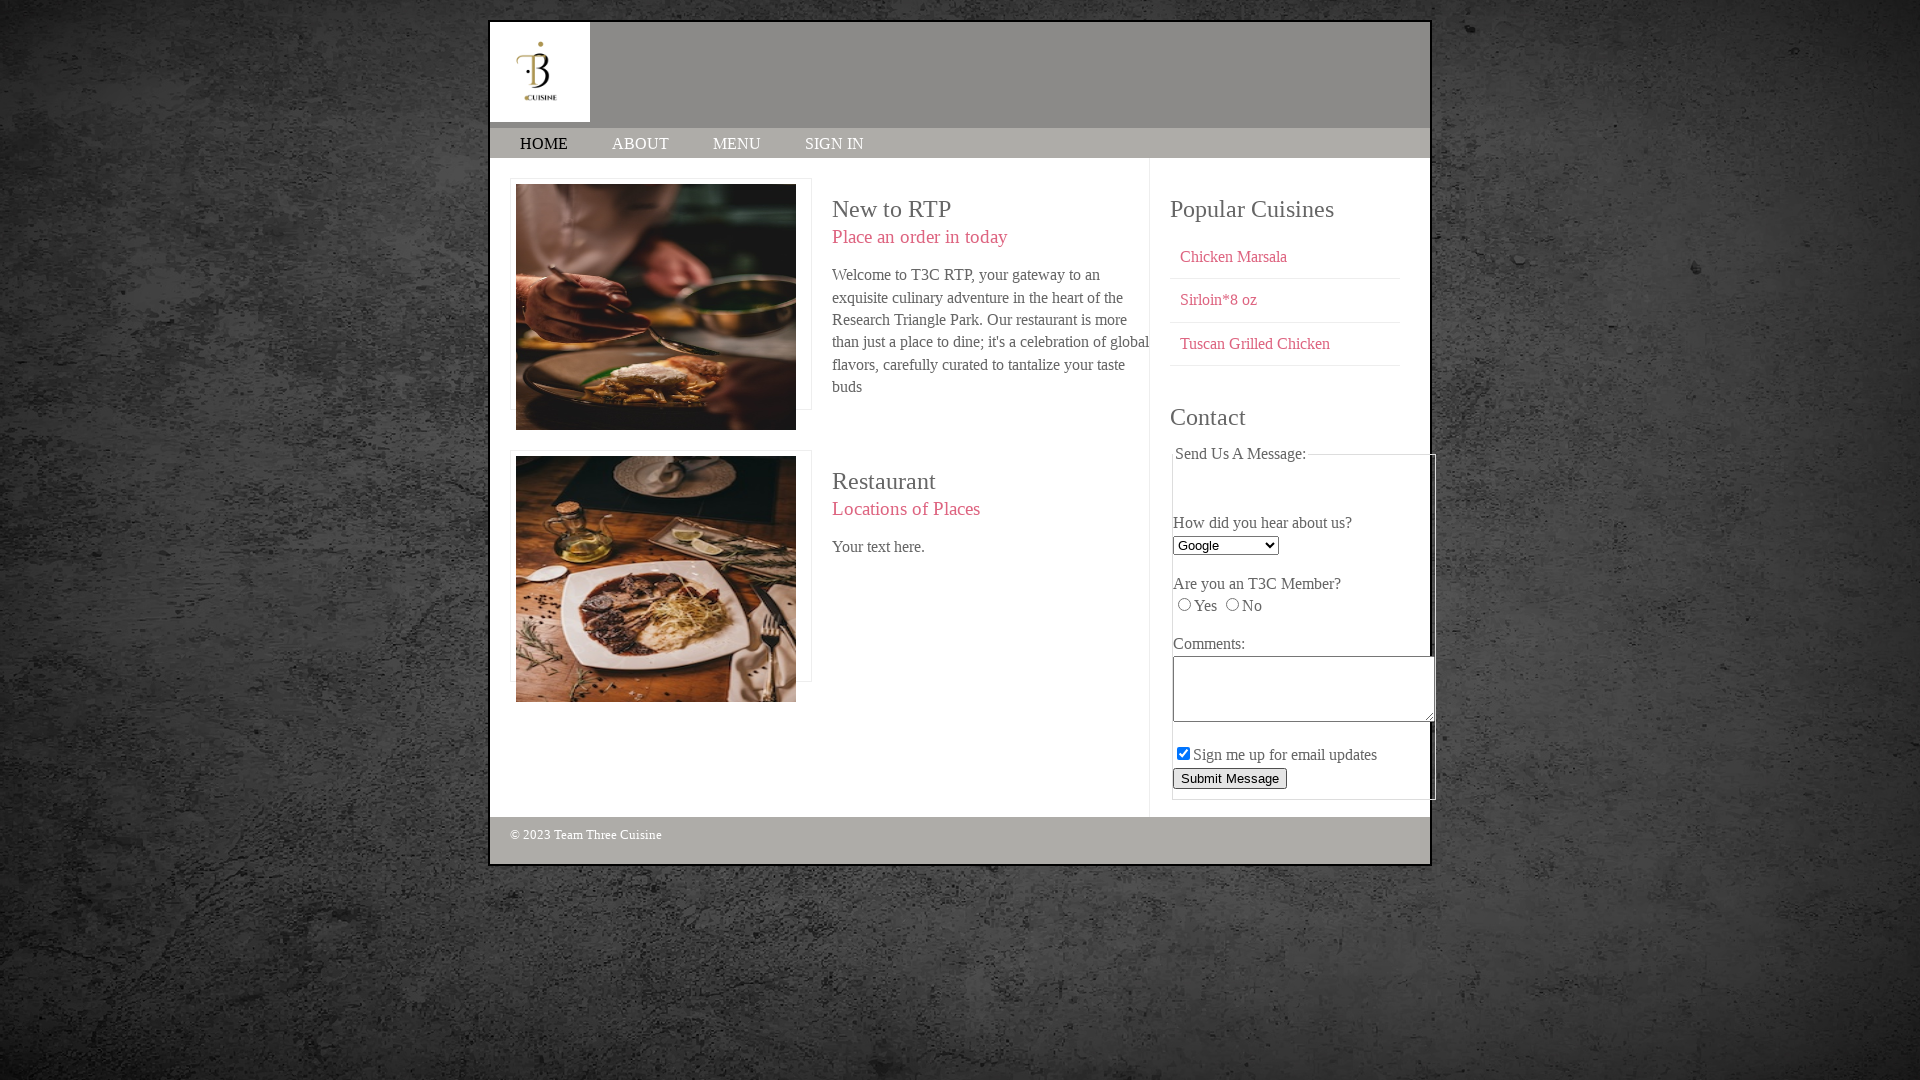

Located and waited for first p element
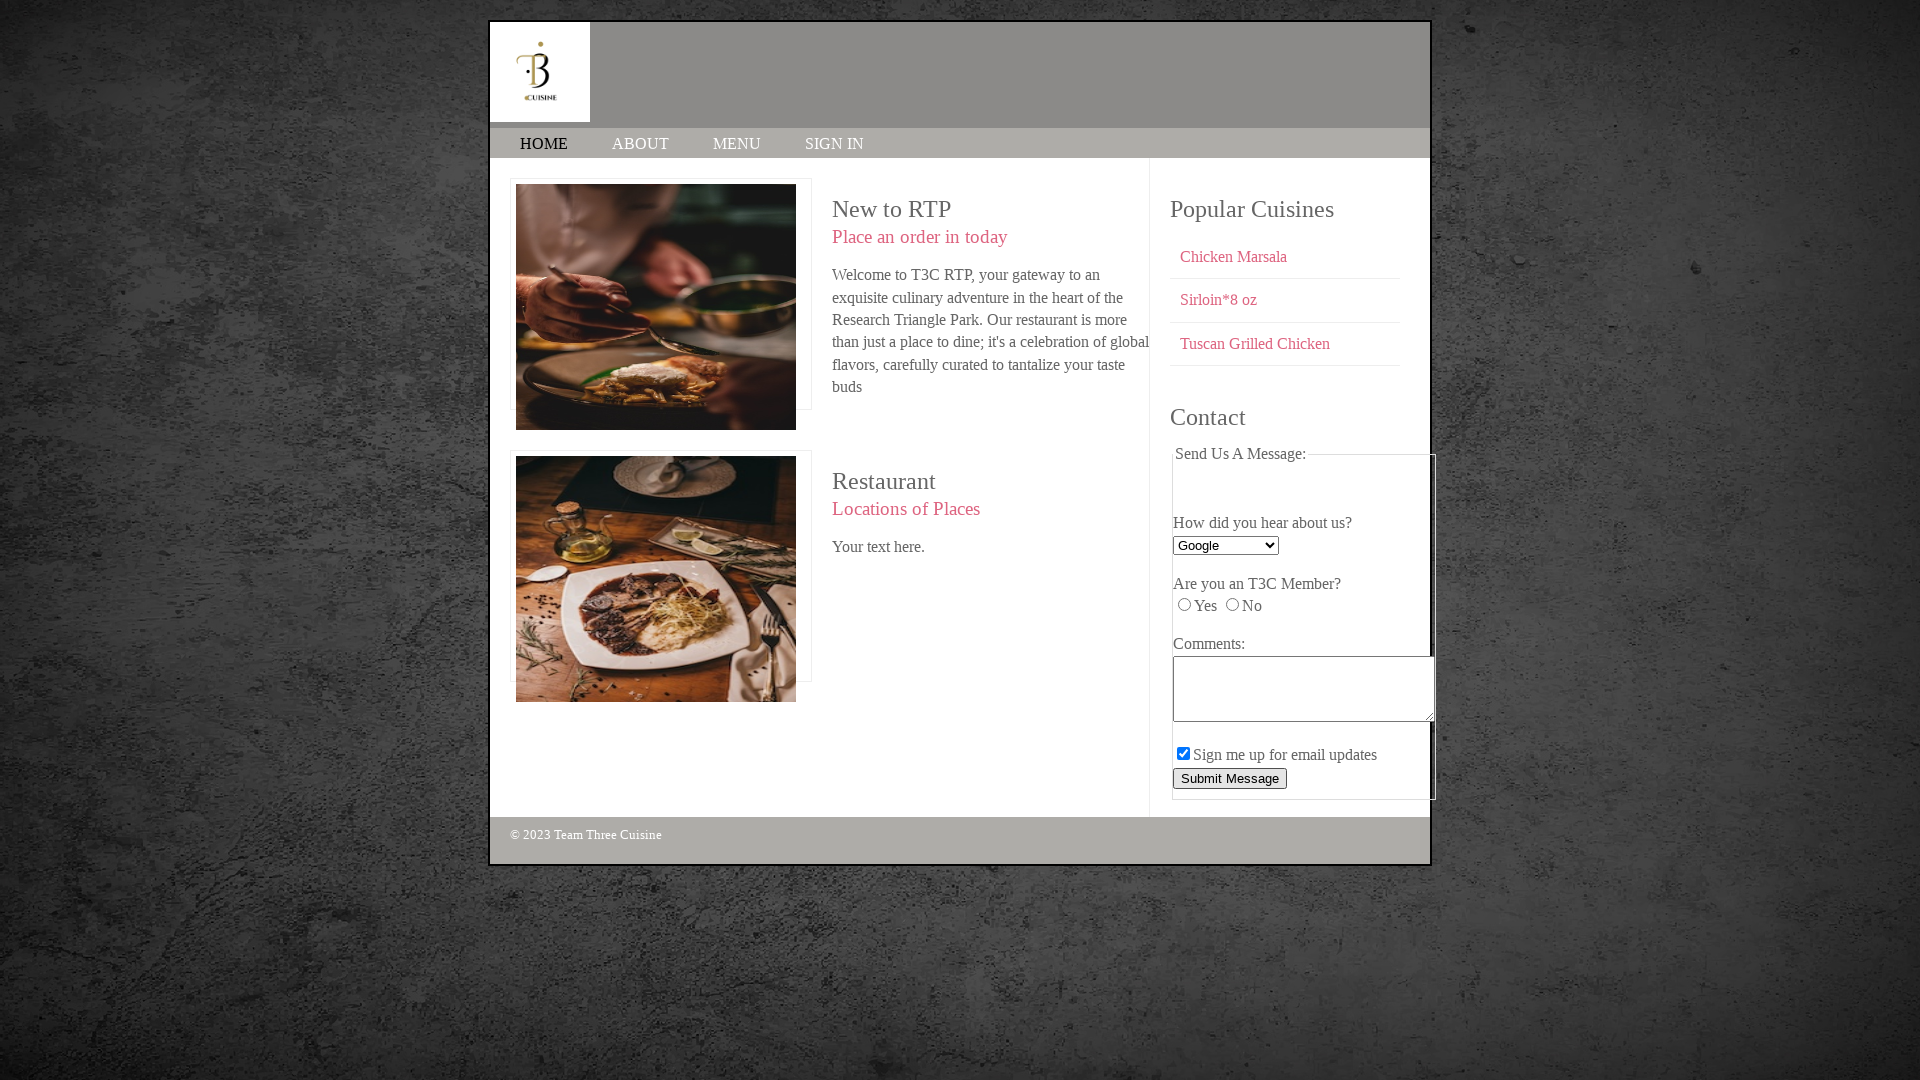

Filled comments text area with test comment on #comments
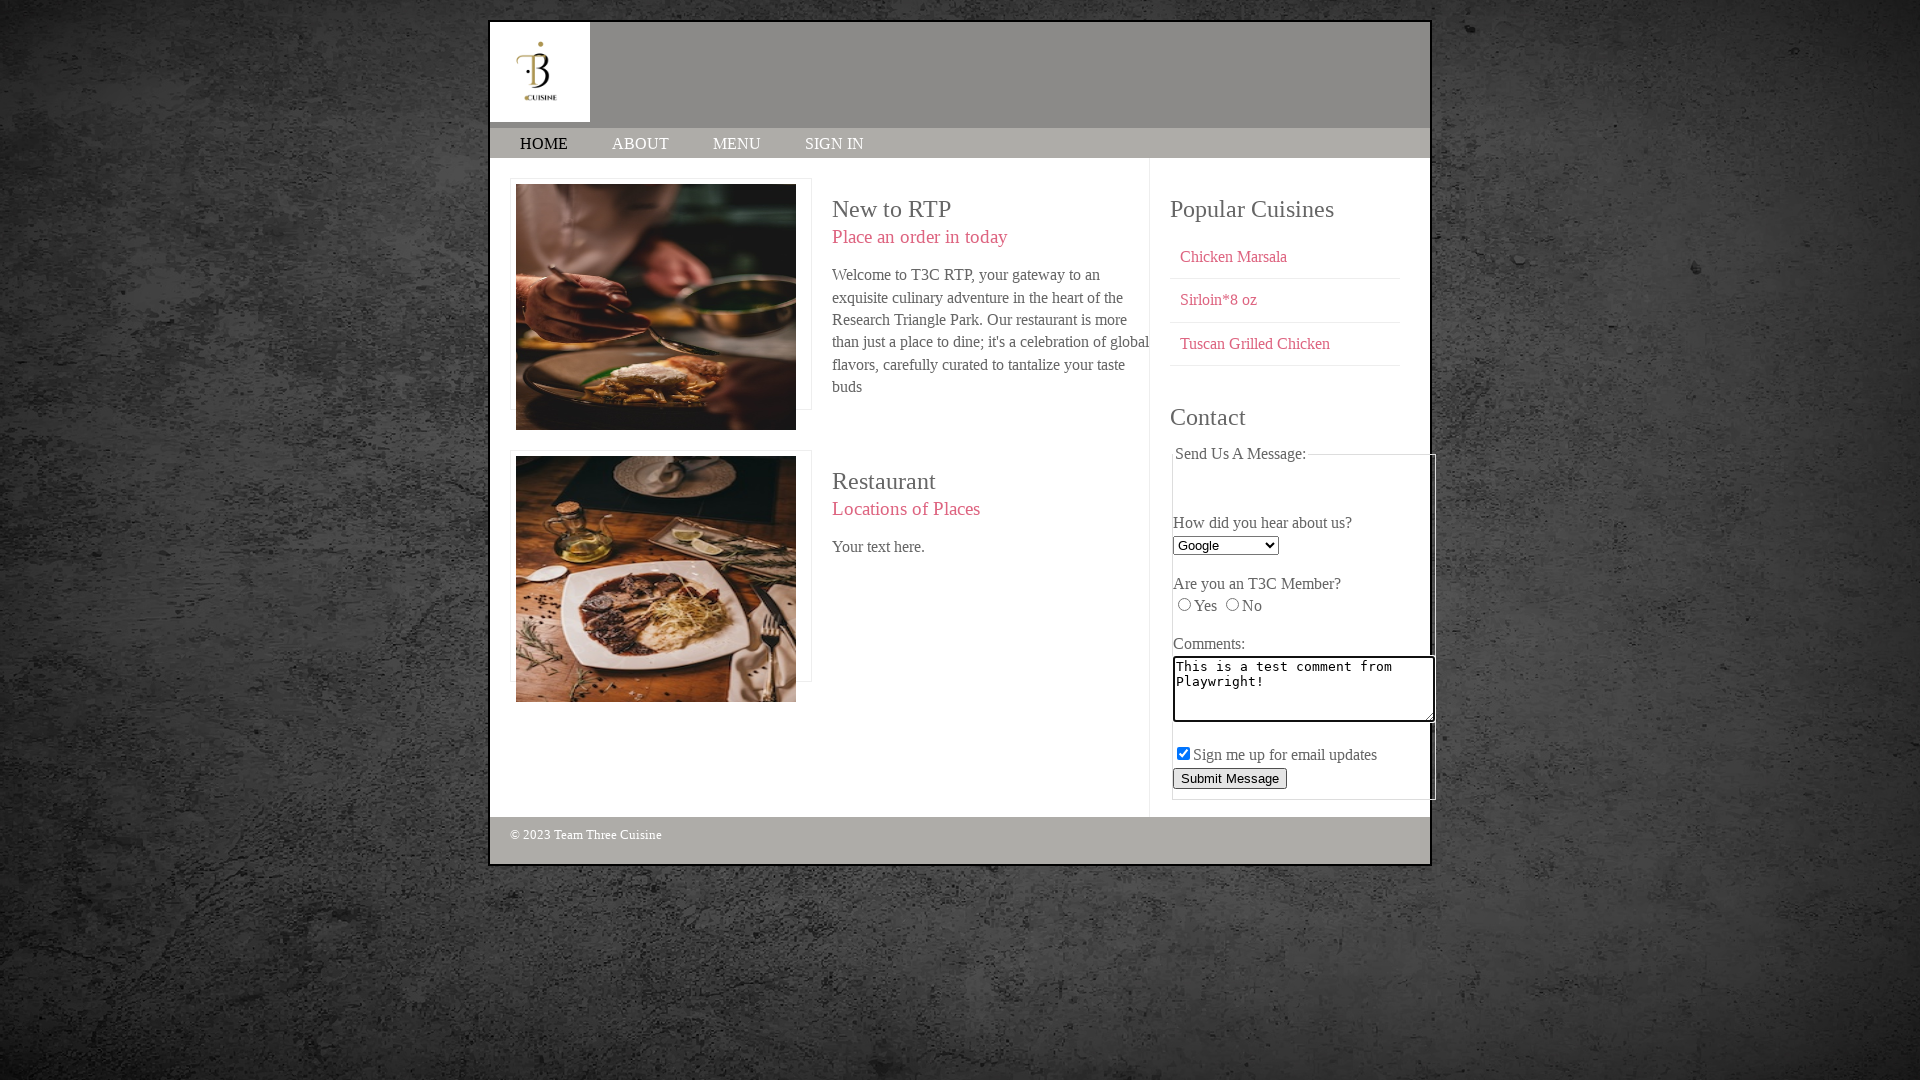

Opened about.html in new tab
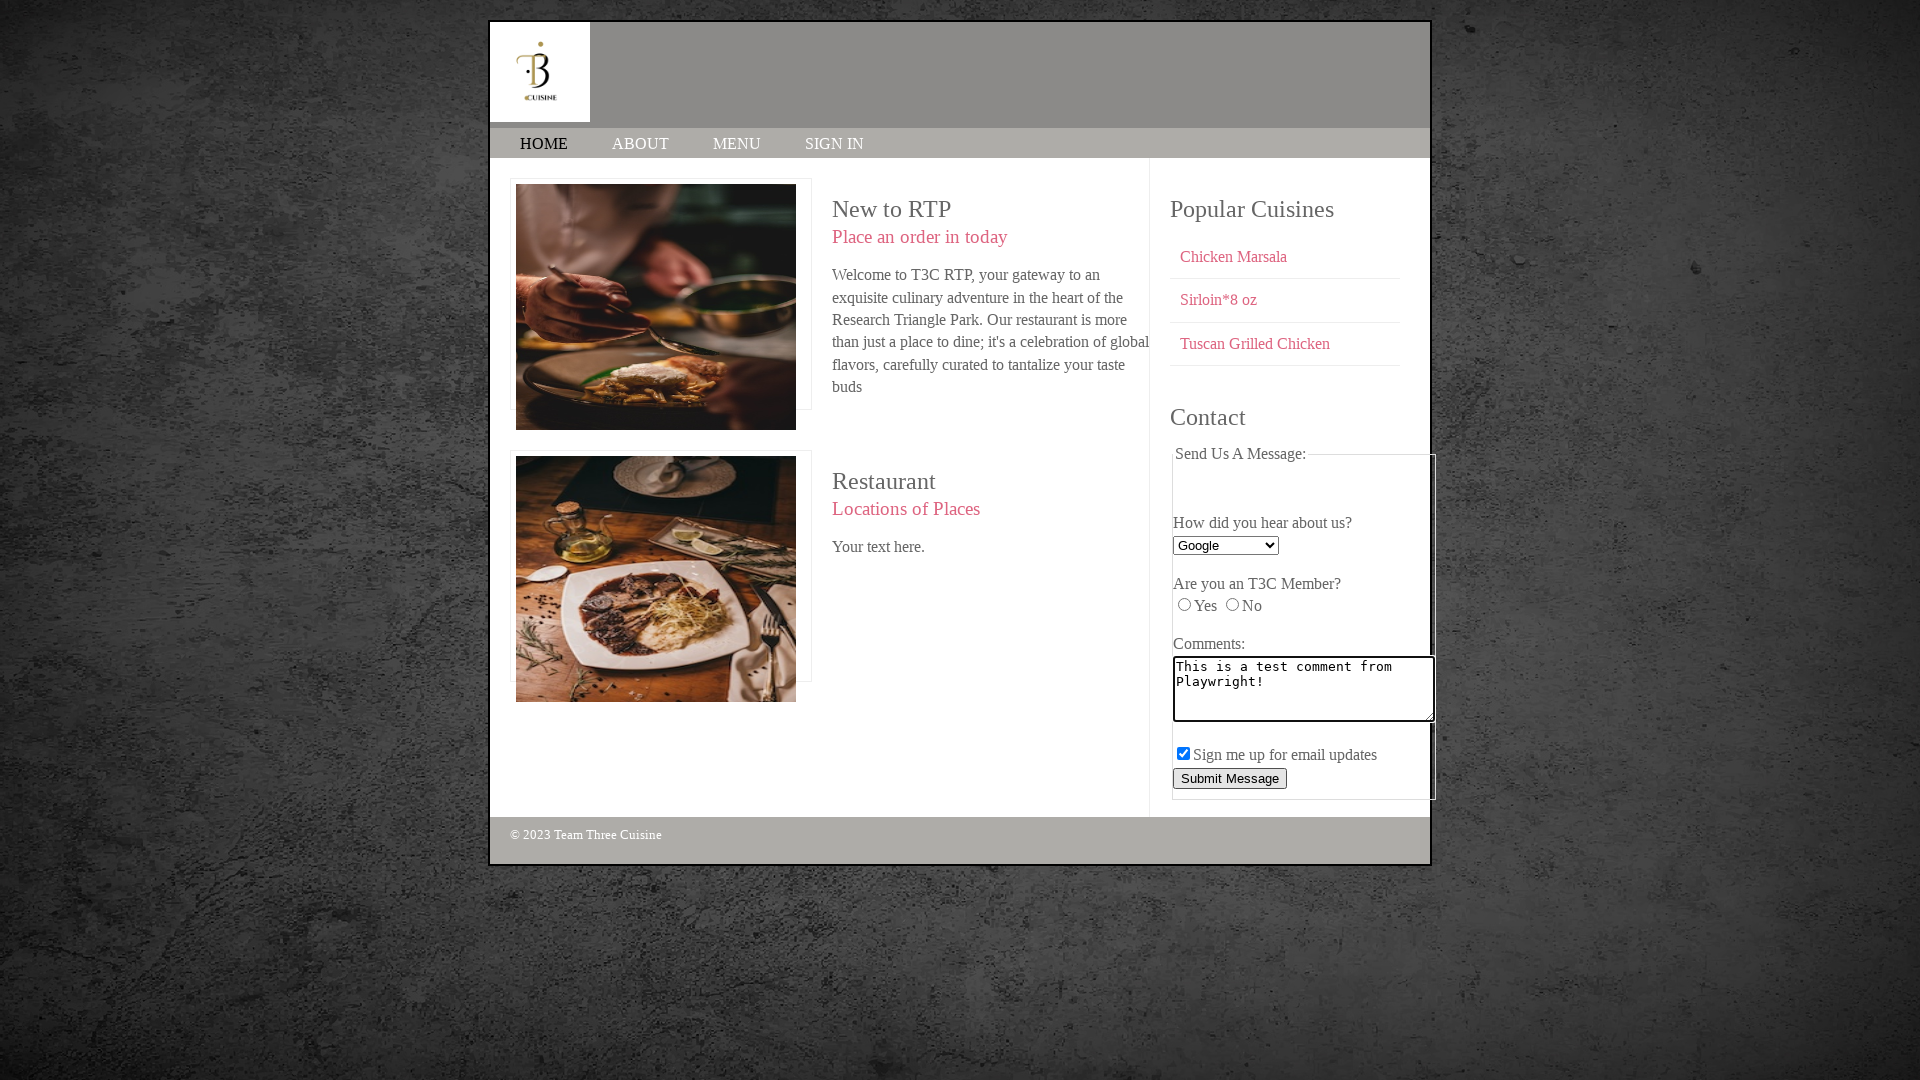

New tab loaded and ready
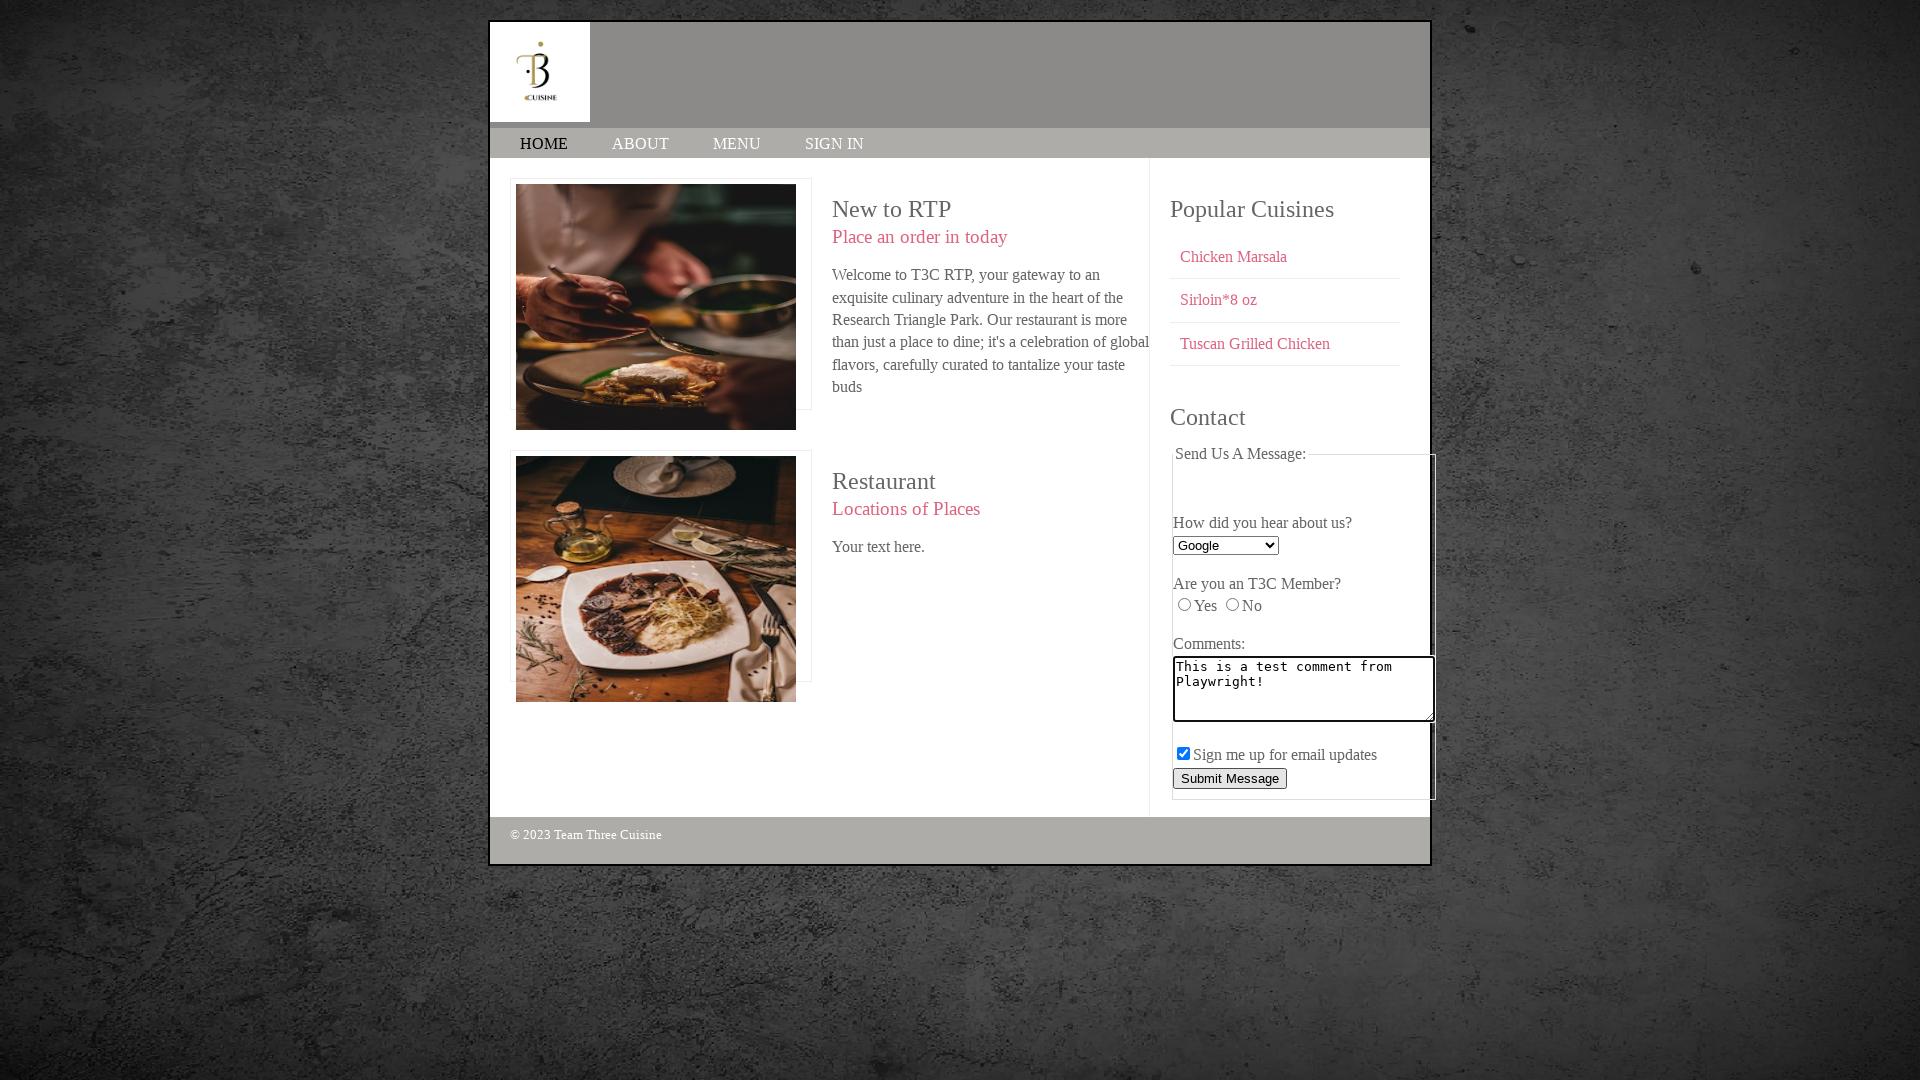

Closed the new tab
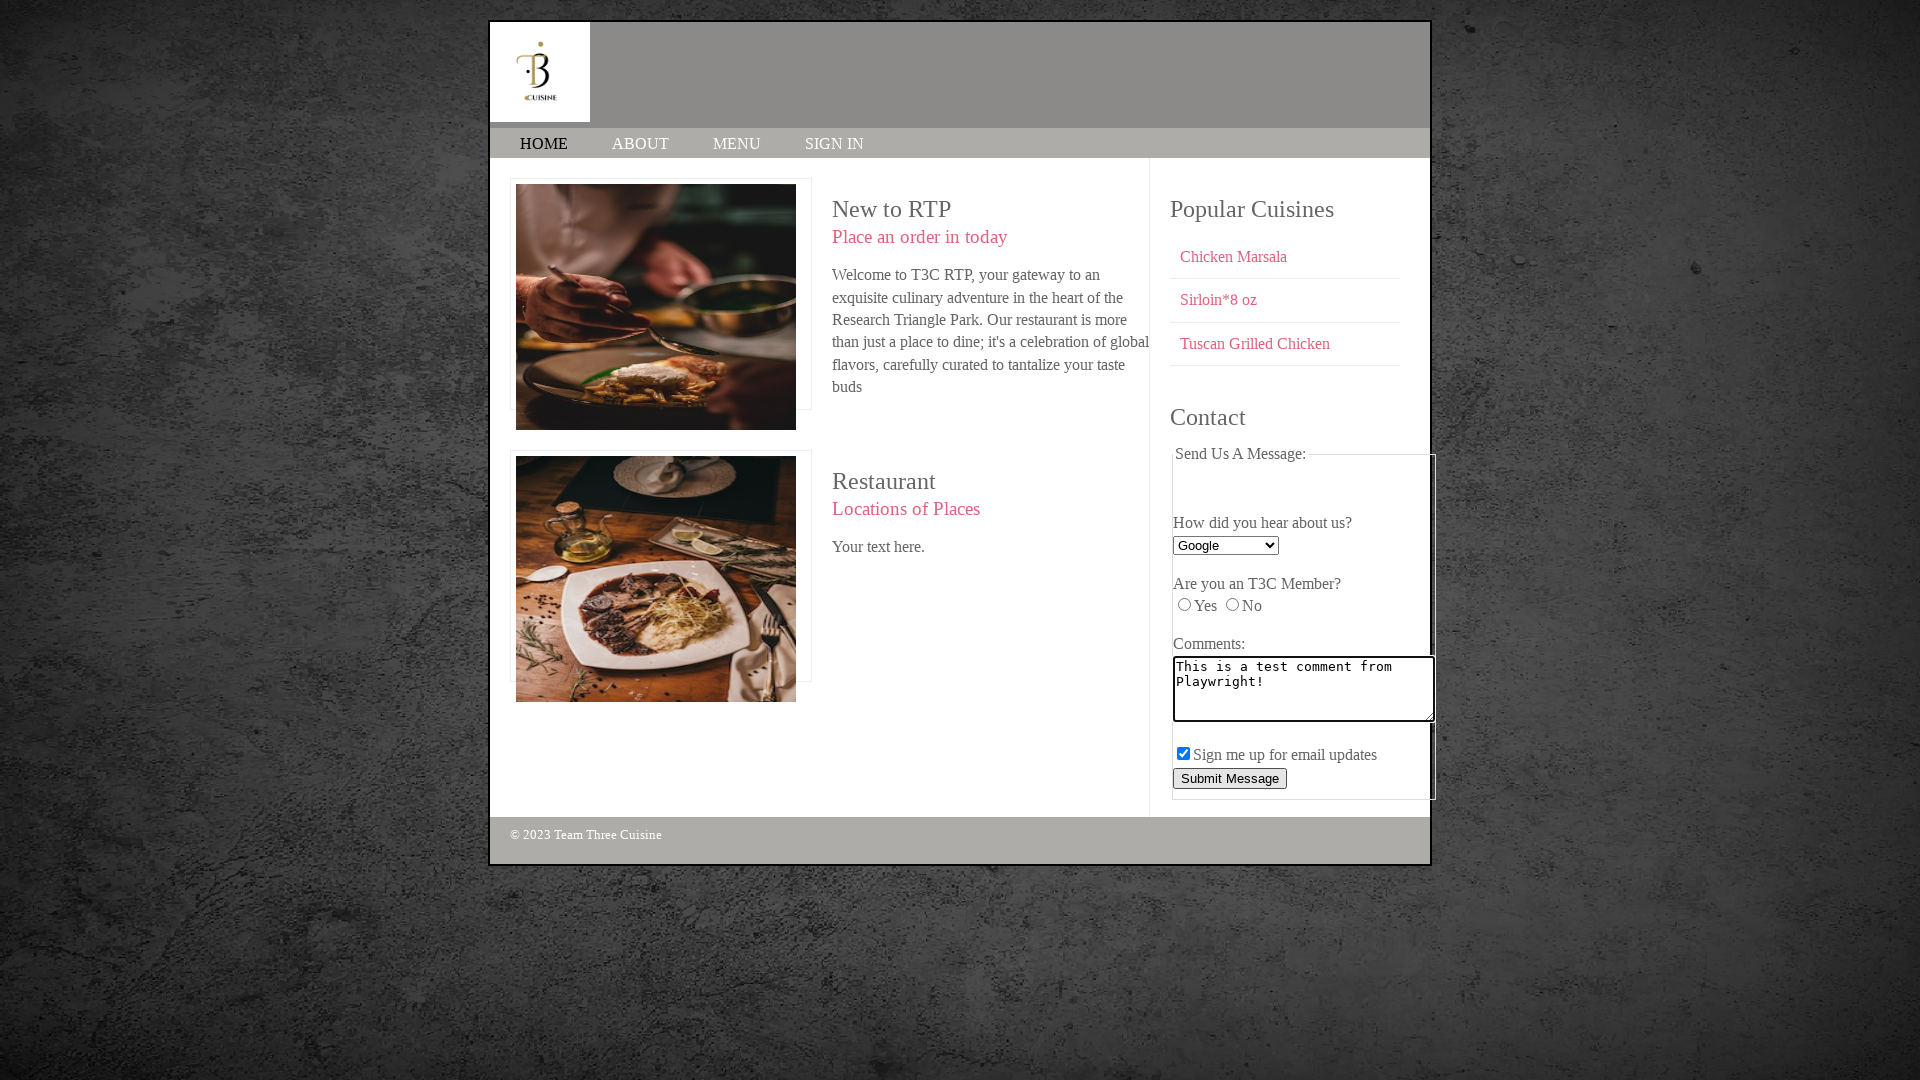

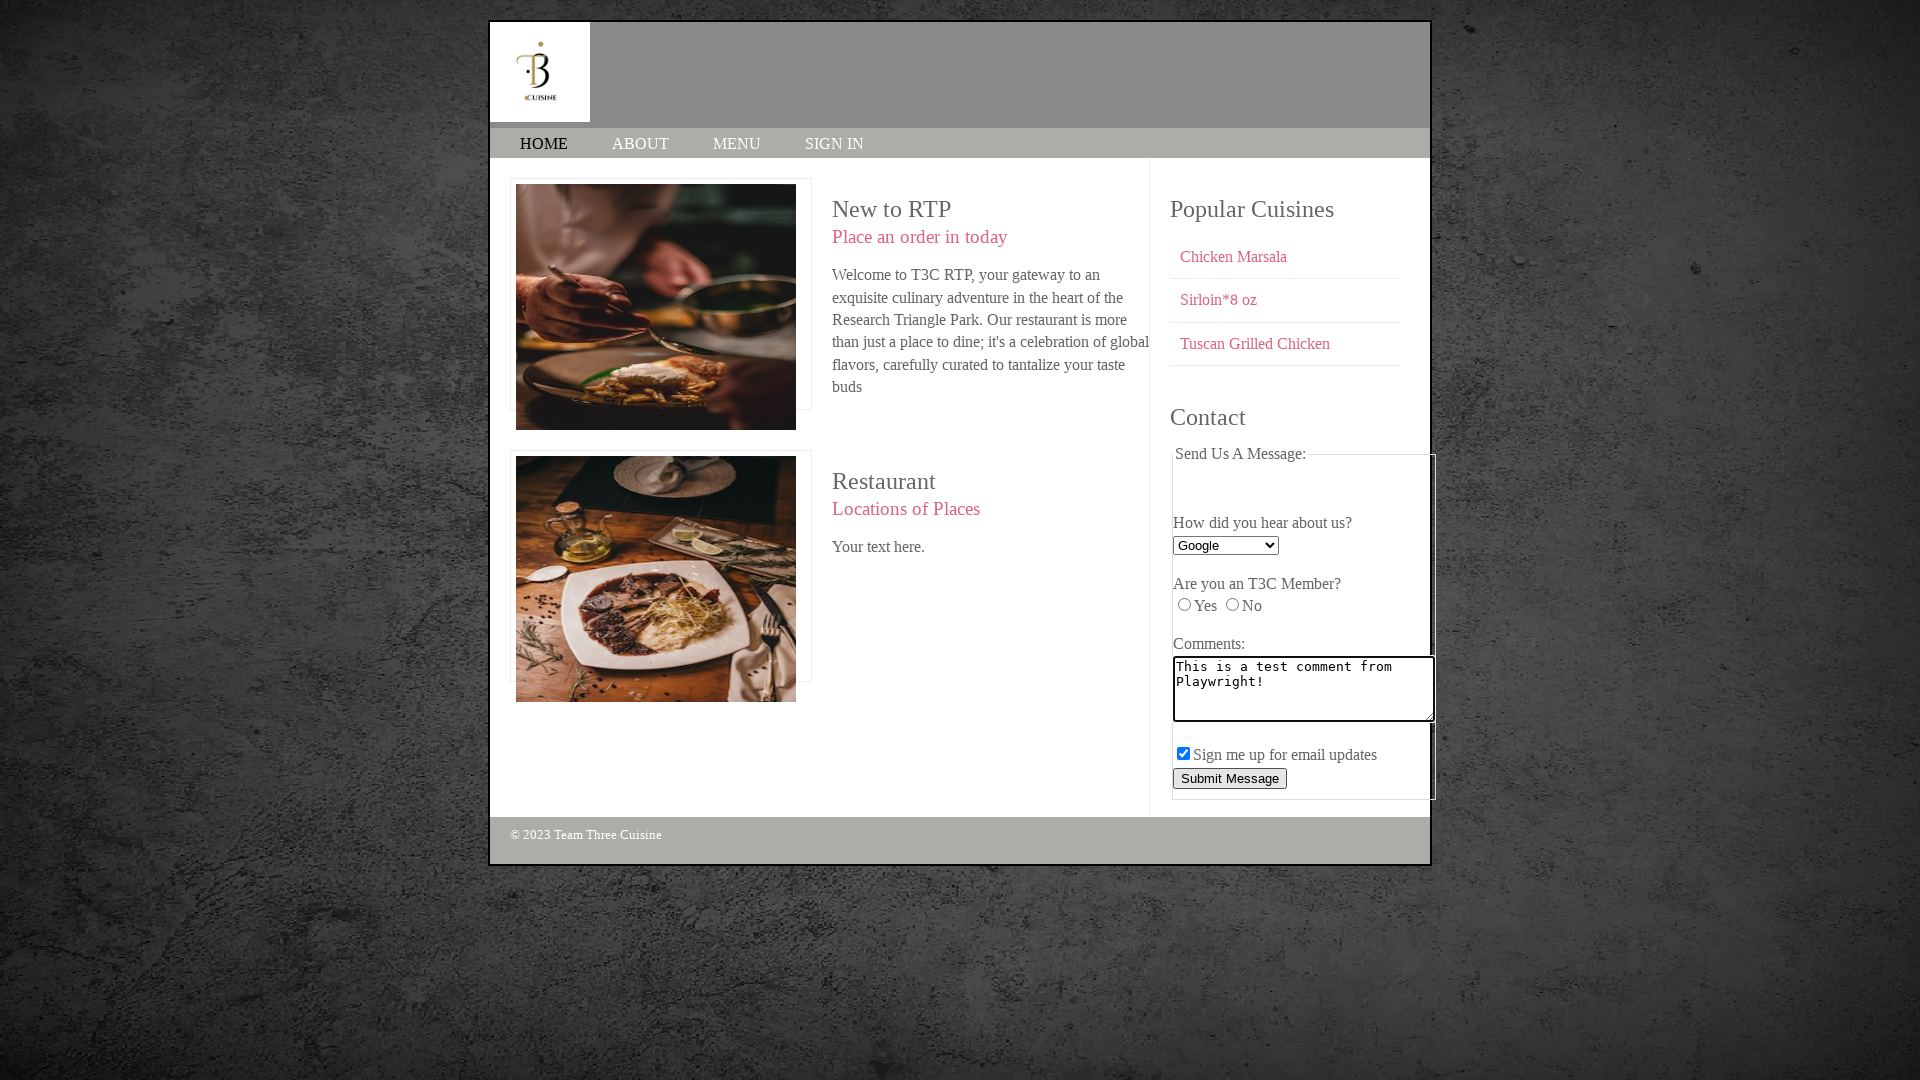